Tests the Python.org website by verifying the page title contains "Python", then performs a search for "selenium" using the search box and submits the form.

Starting URL: http://www.python.org

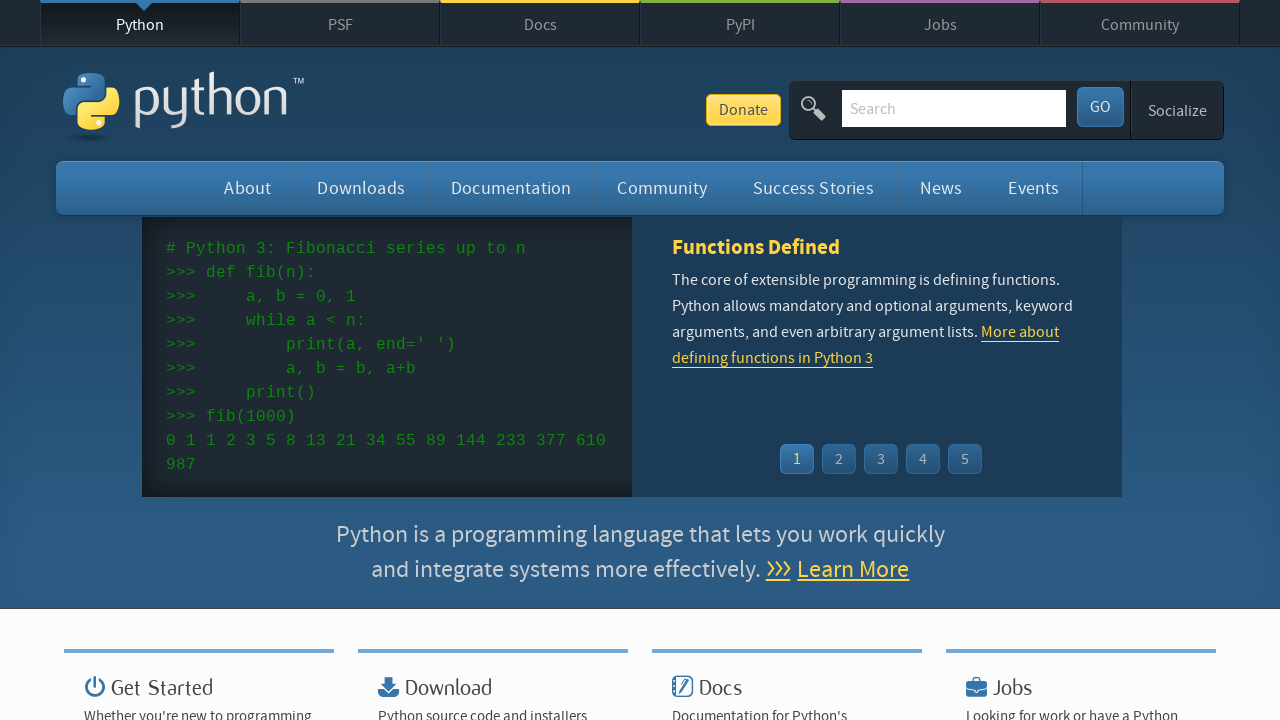

Verified page title contains 'Python'
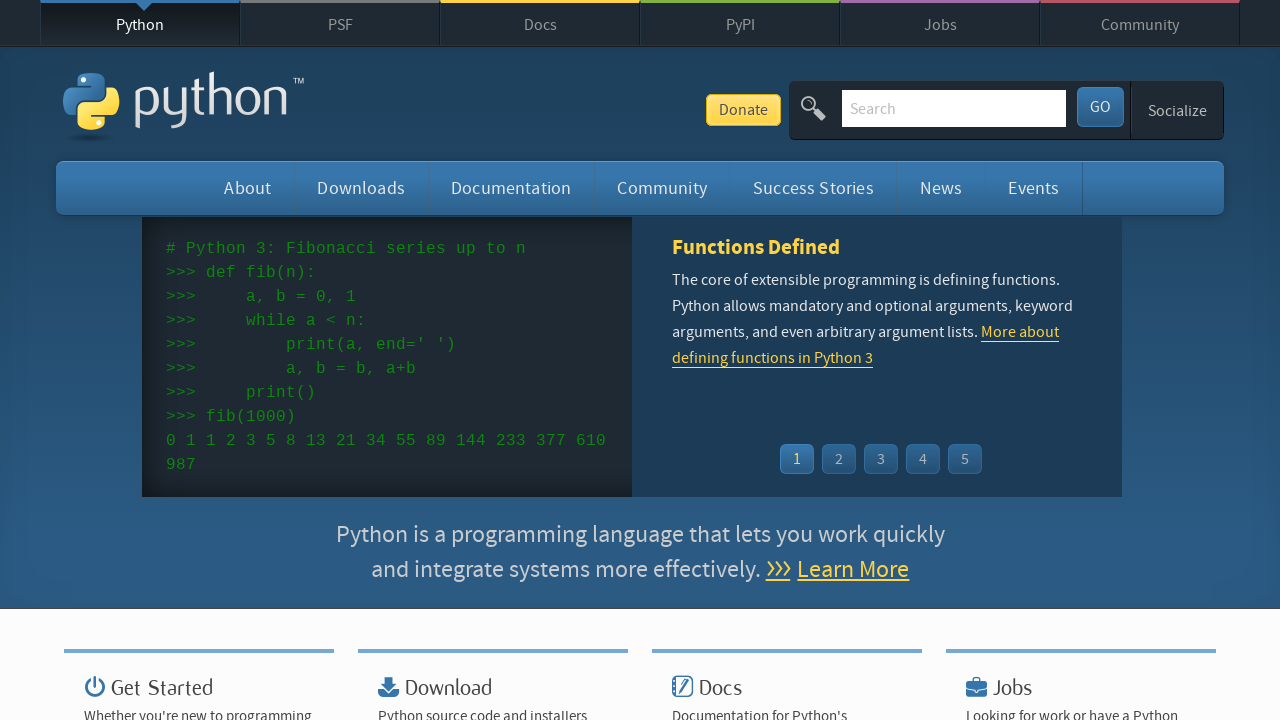

Filled search box with 'selenium' on input[name='q']
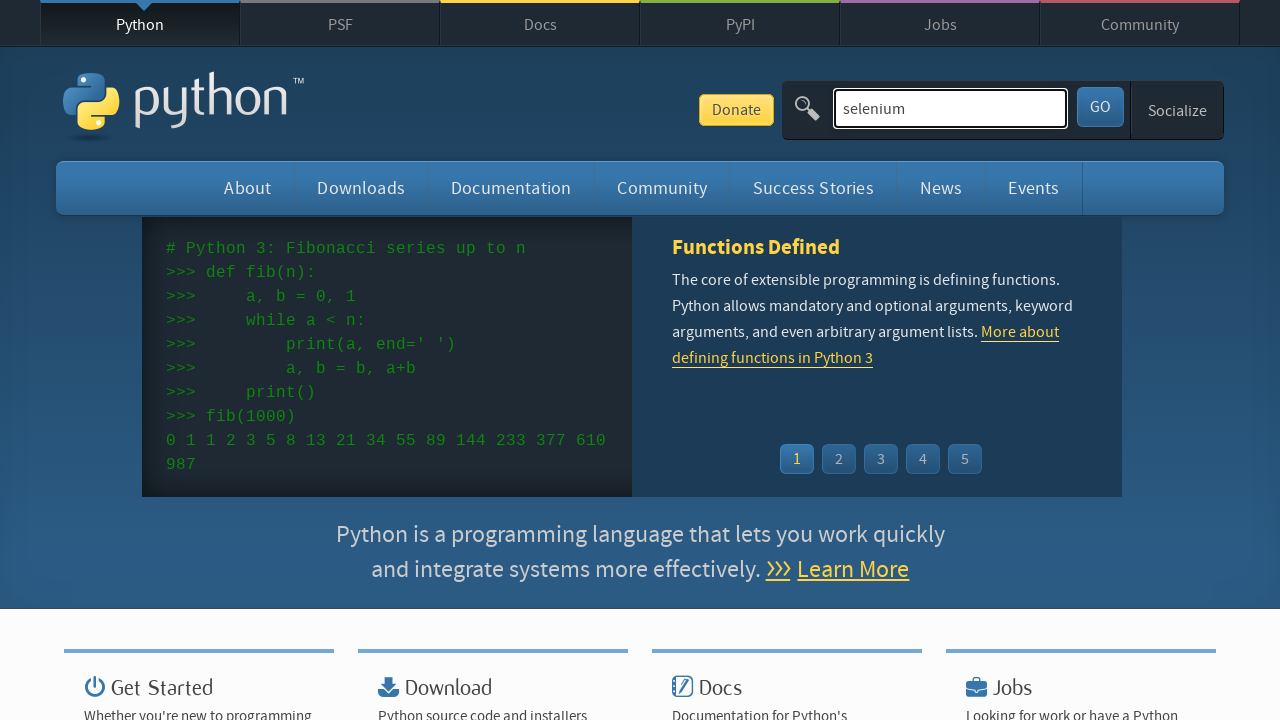

Pressed Enter to submit search form on input[name='q']
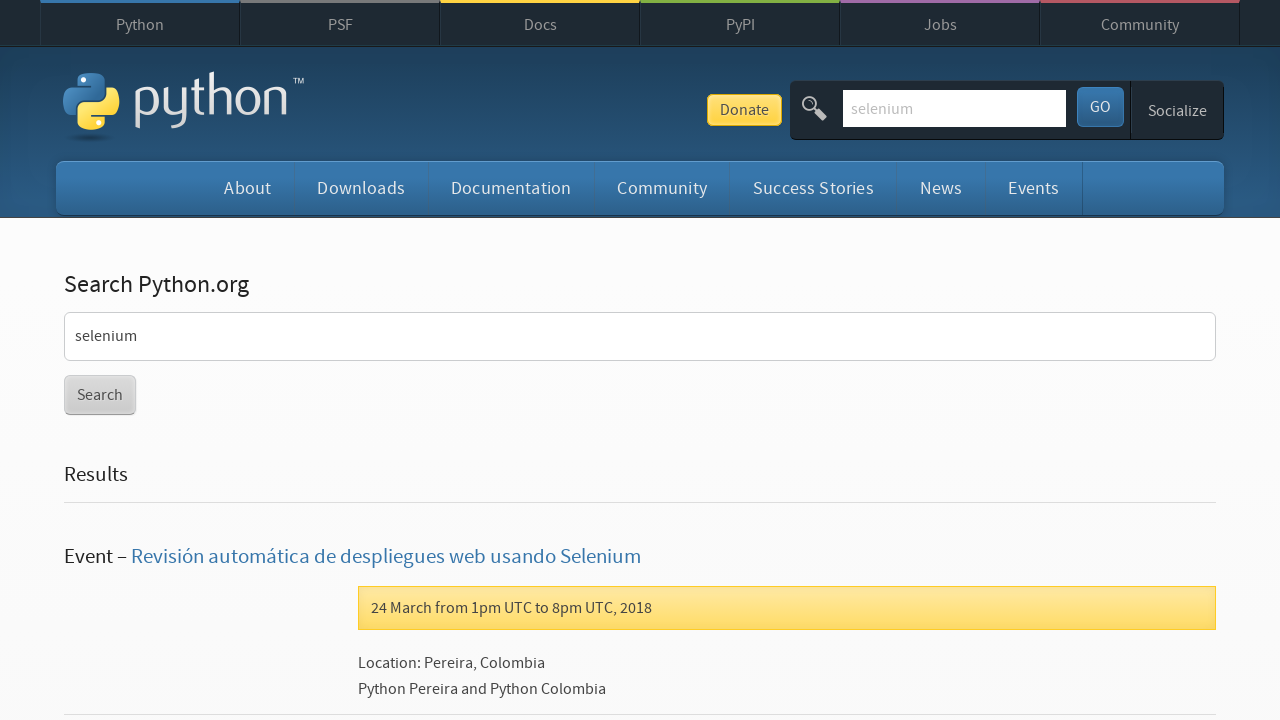

Search results page loaded and network idle
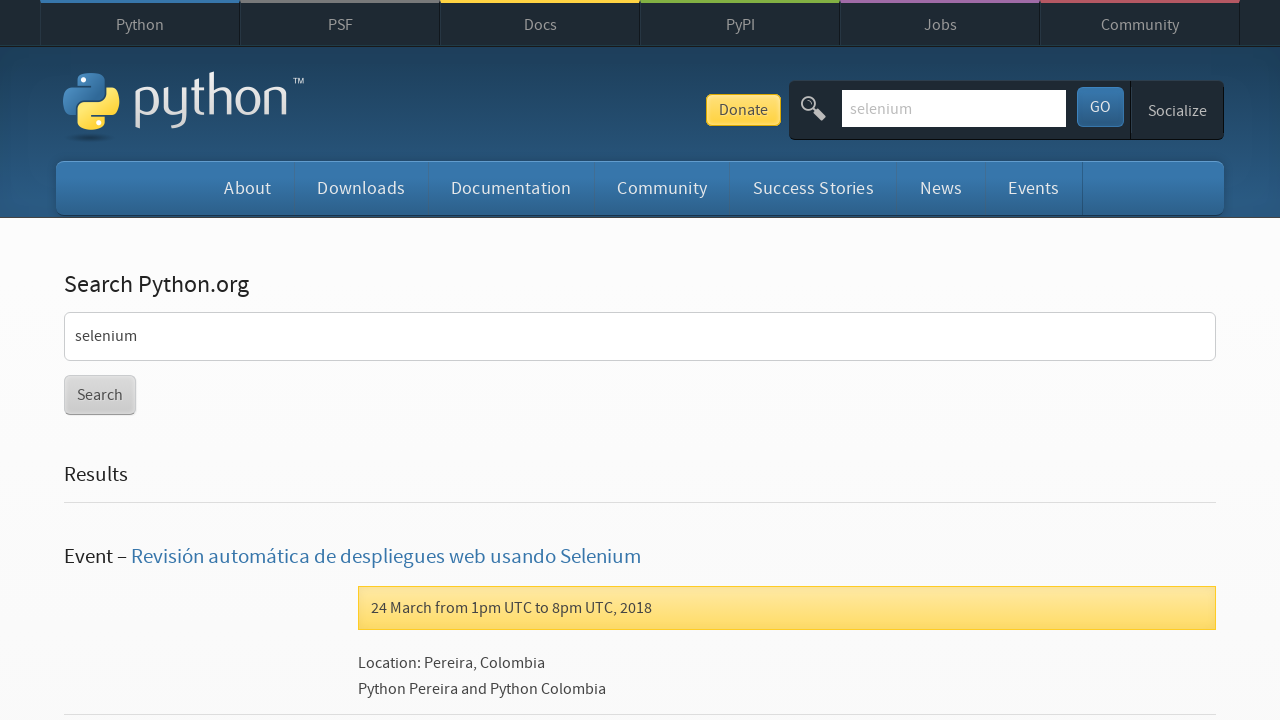

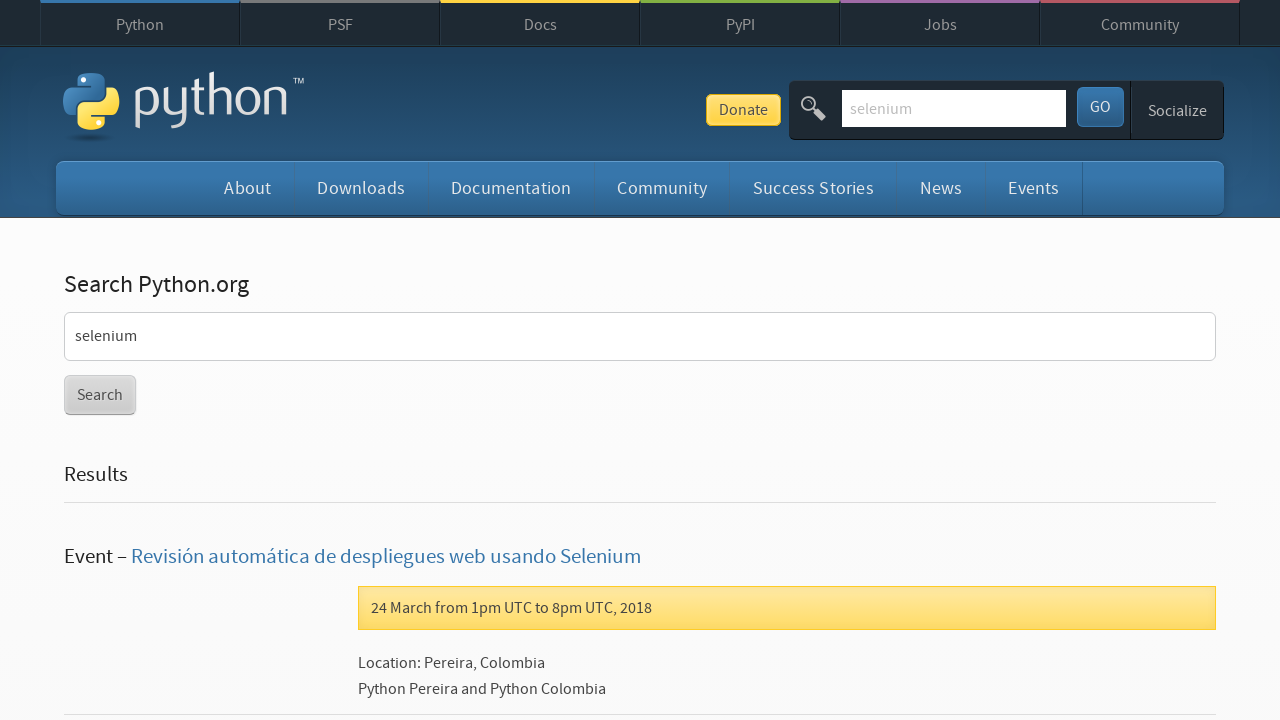